Tests a form that requires reading a value from an image's attribute, calculating a mathematical result (log of absolute value of 12*sin(x)), filling the answer, checking two checkboxes, and submitting the form.

Starting URL: http://suninjuly.github.io/get_attribute.html

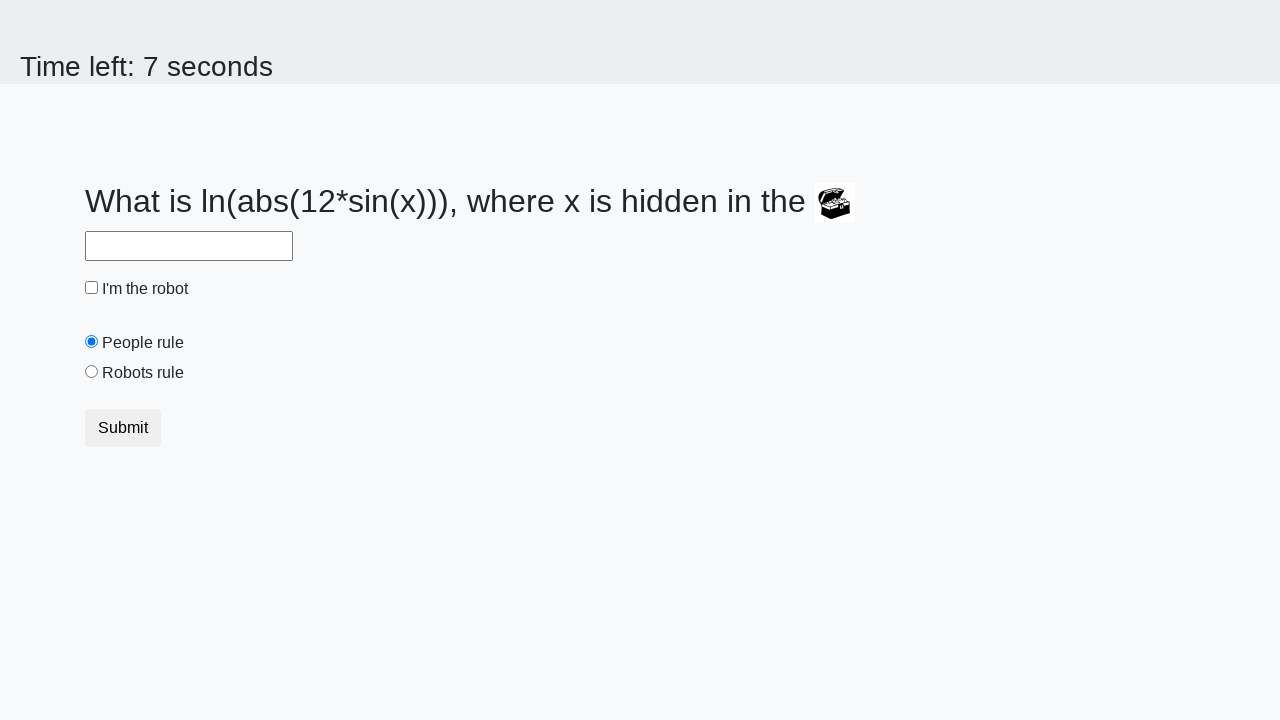

Located image element
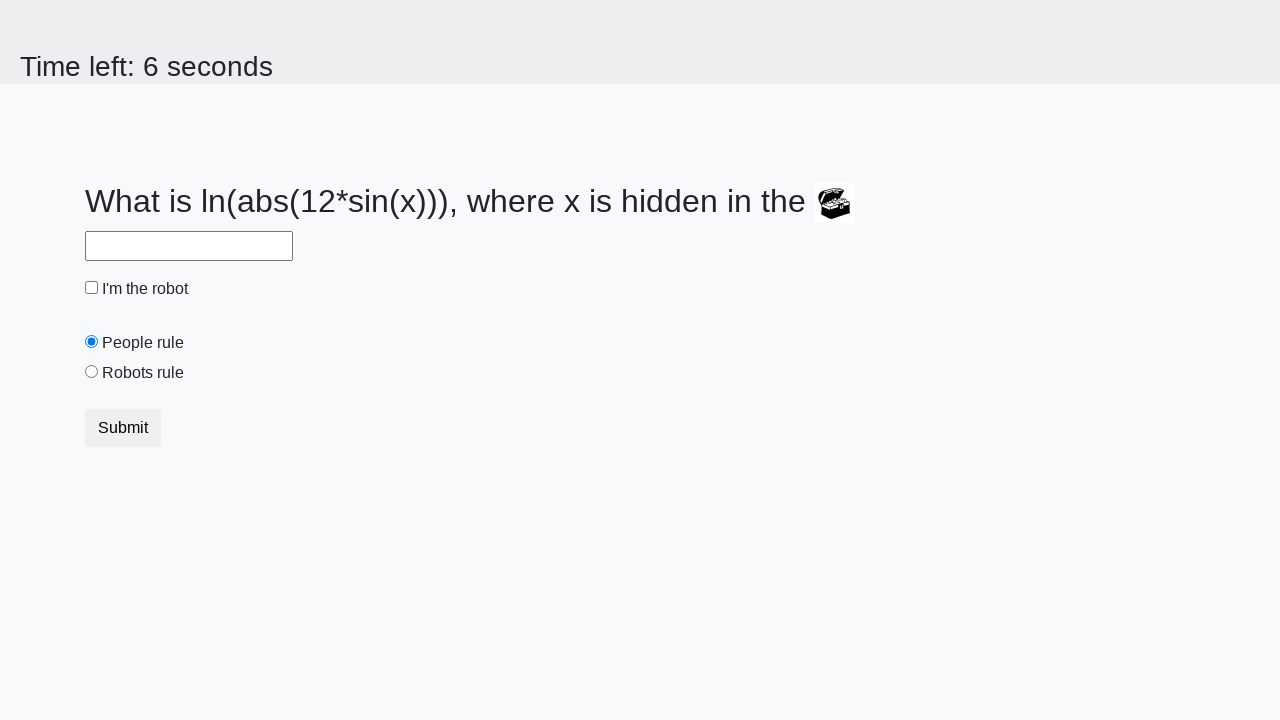

Retrieved 'valuex' attribute from image: 658
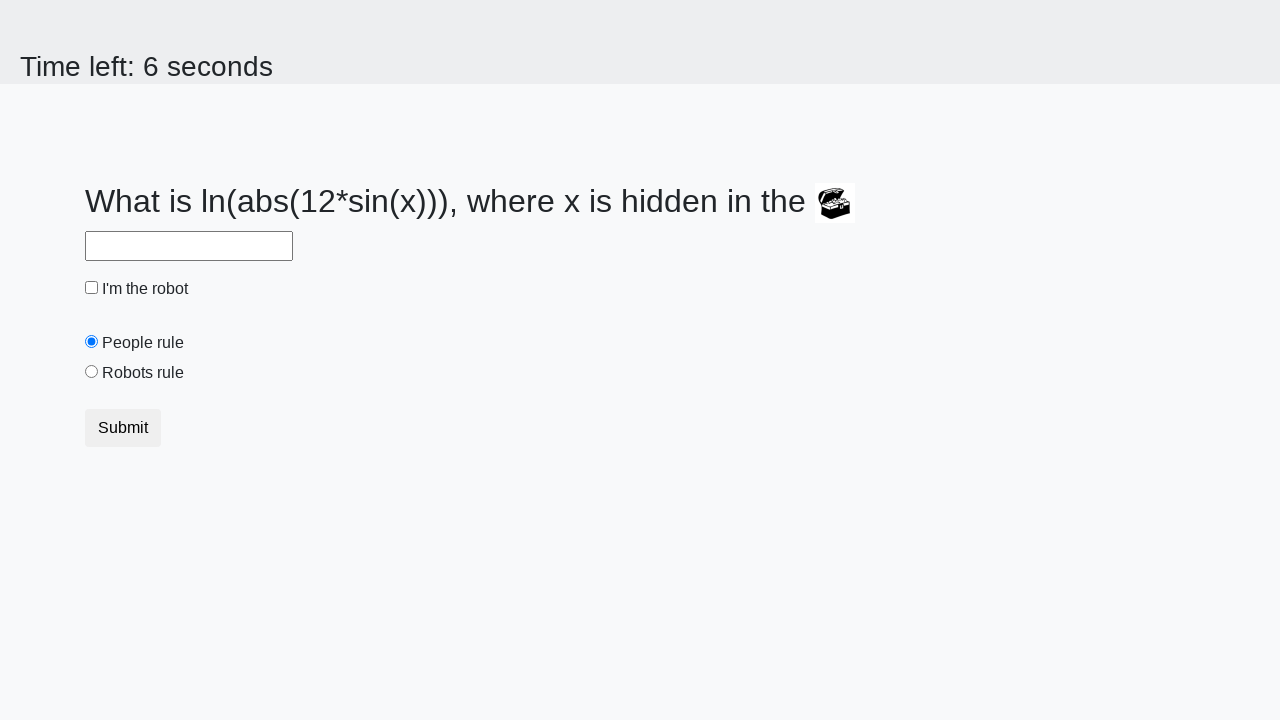

Calculated answer using formula log(abs(12*sin(x))): 2.471453983831433
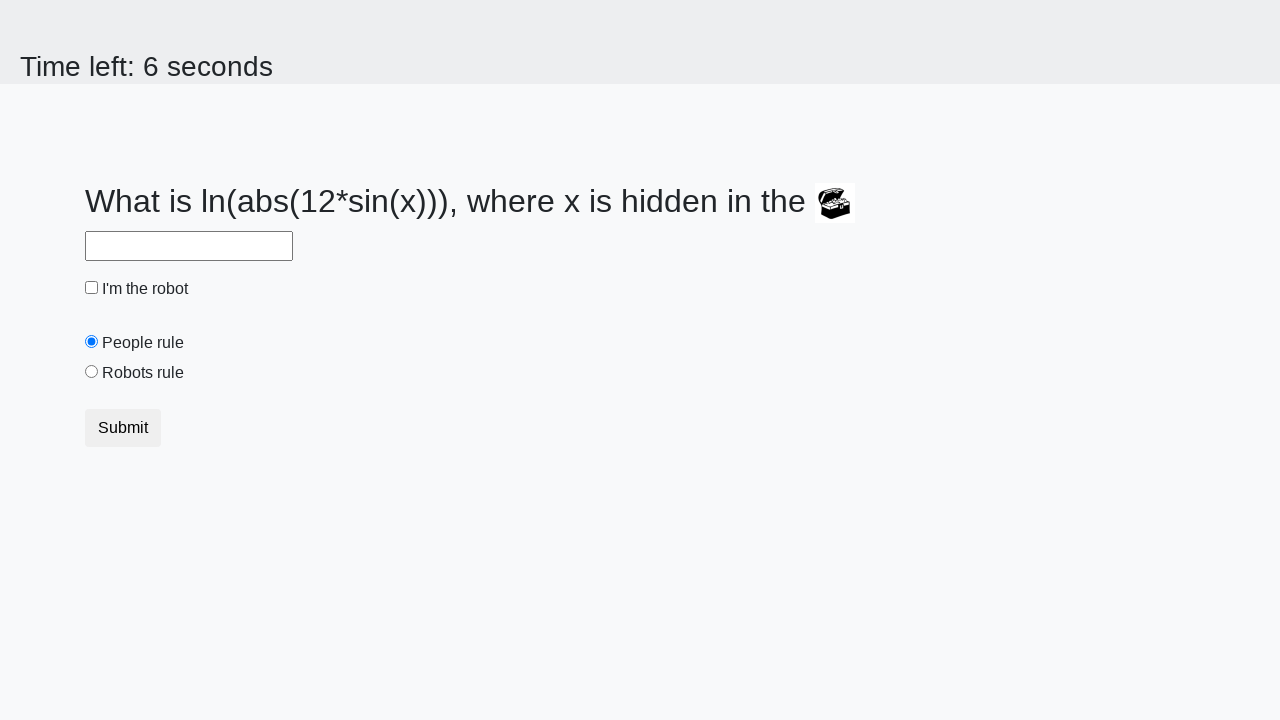

Filled answer field with calculated value: 2.471453983831433 on input[type="text"]
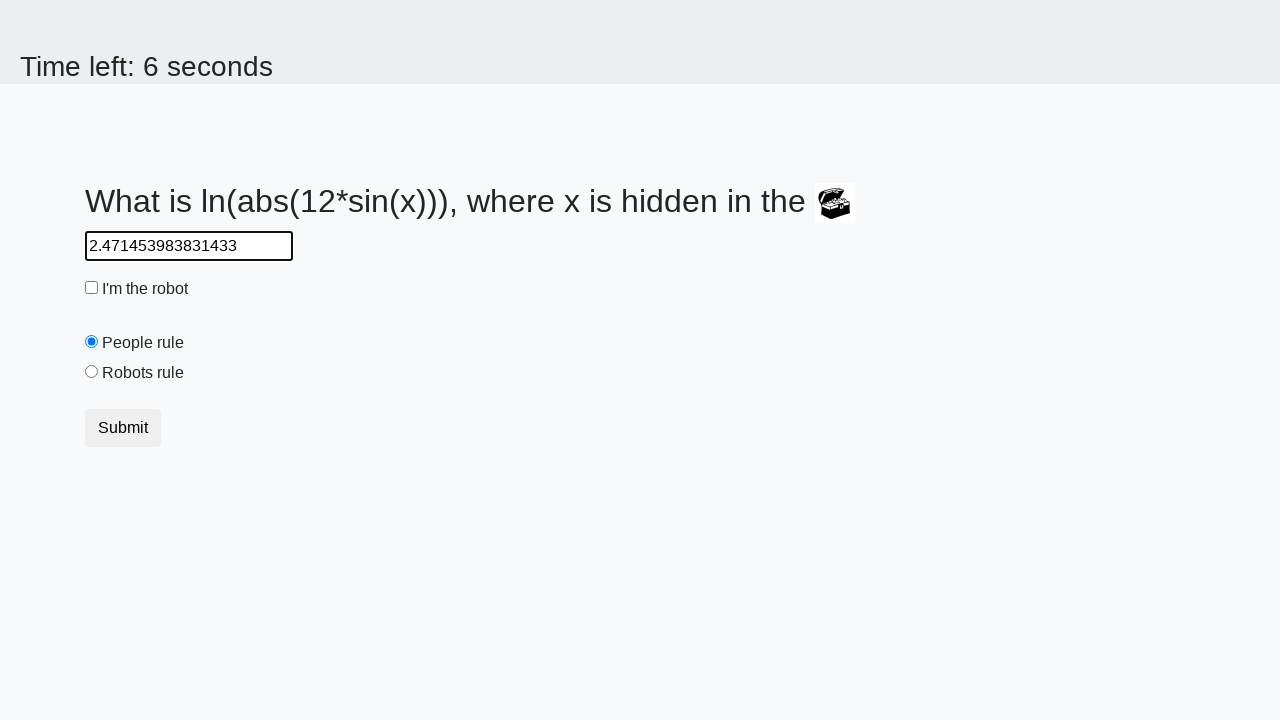

Clicked first checkbox at (92, 288) on input[type="checkbox"]
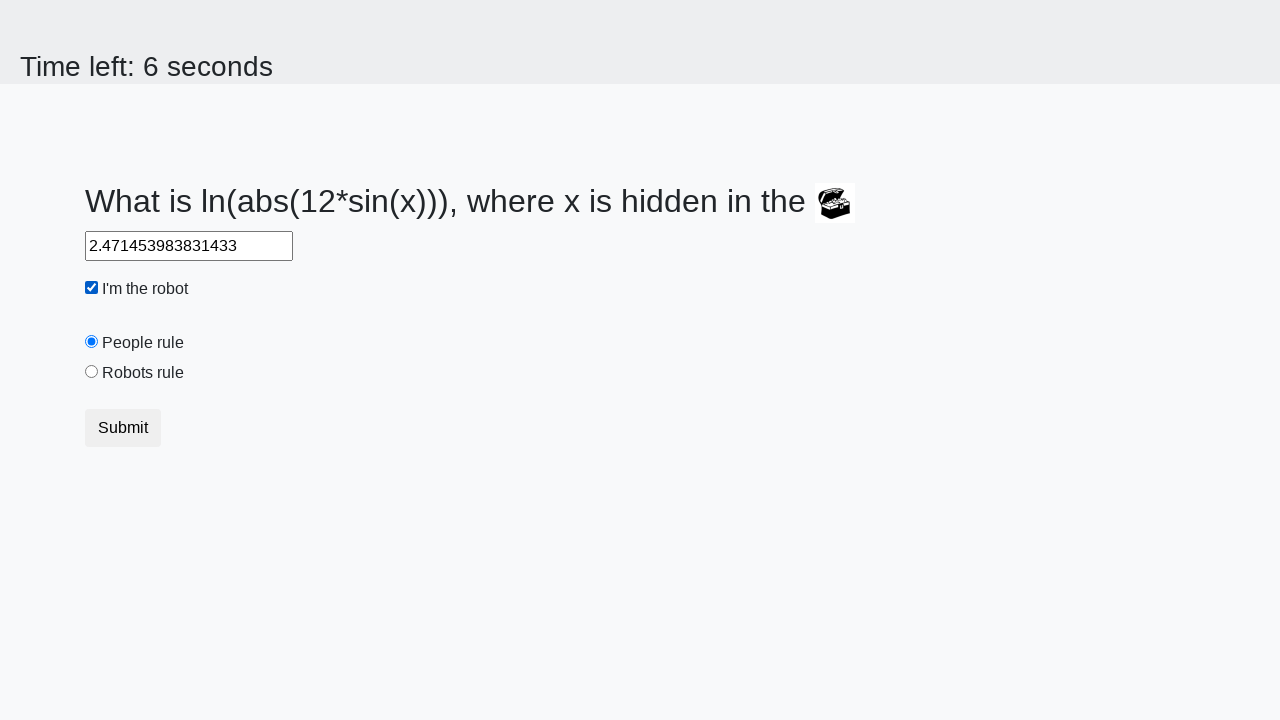

Clicked 'robots rule' checkbox at (92, 372) on #robotsRule
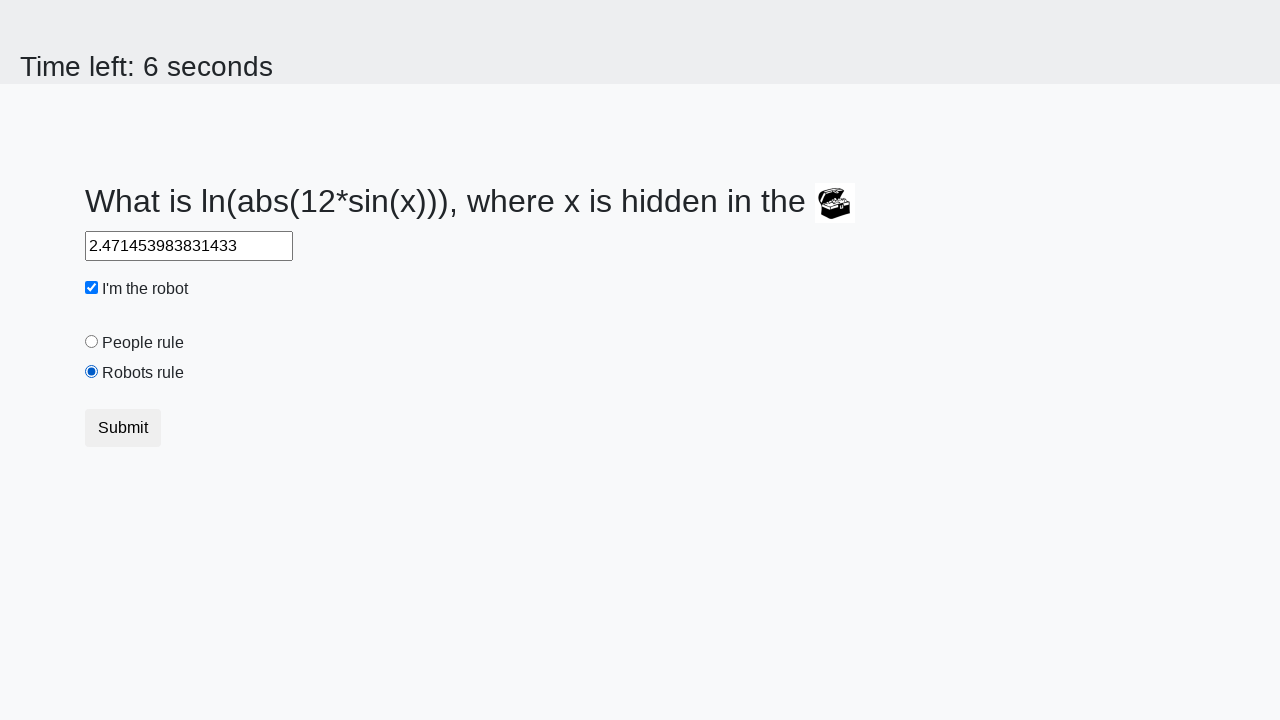

Clicked submit button to submit form at (123, 428) on .btn.btn-default
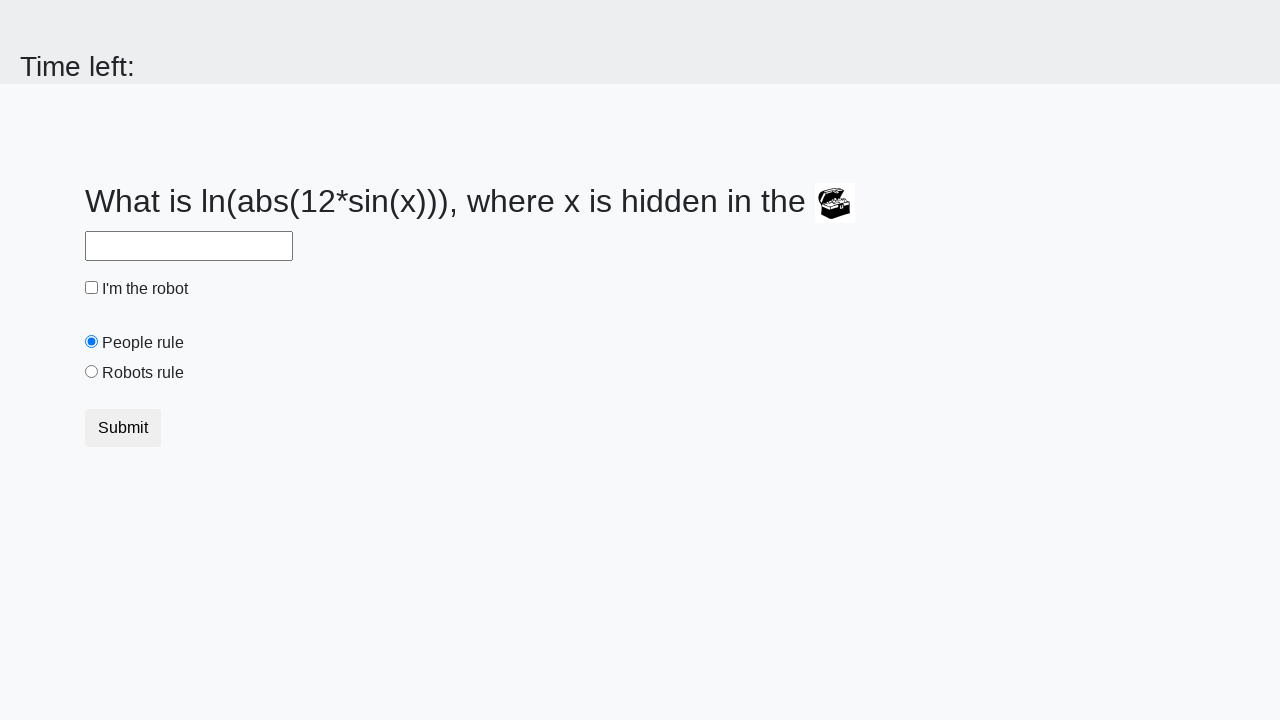

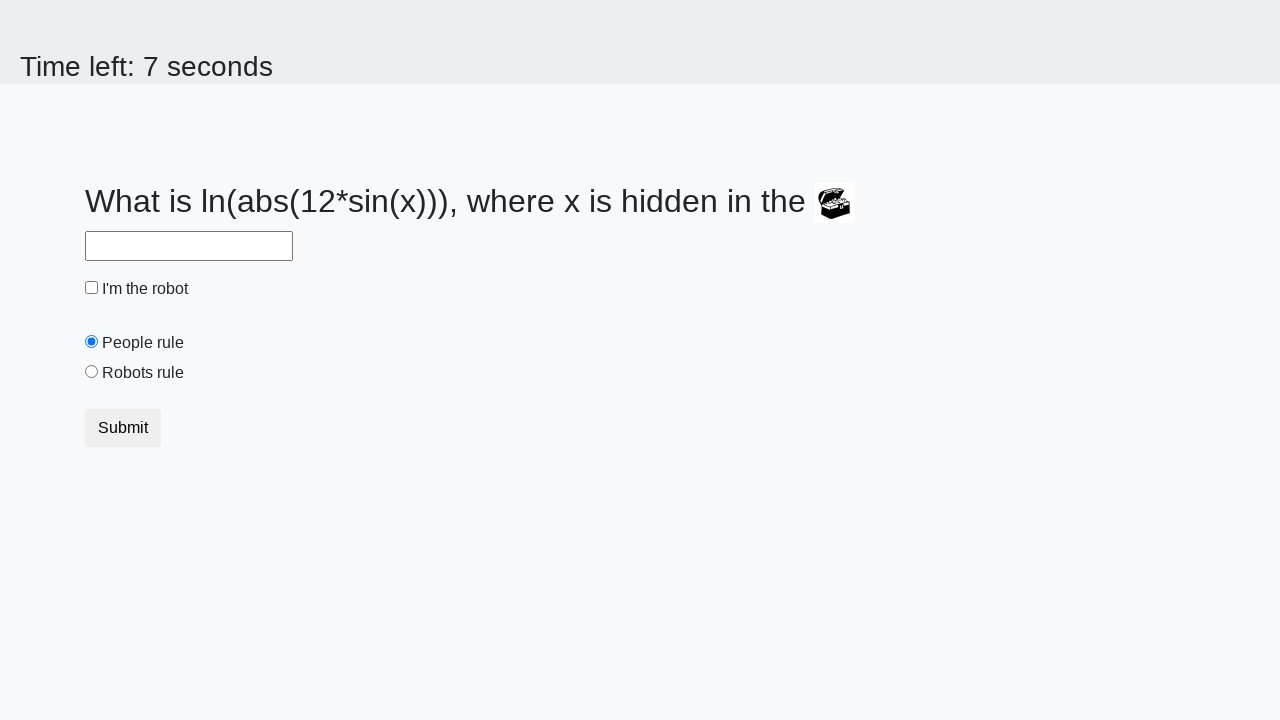